Navigates to the Selenium website, maximizes the window, and retrieves the page title

Starting URL: http://selenium.dev

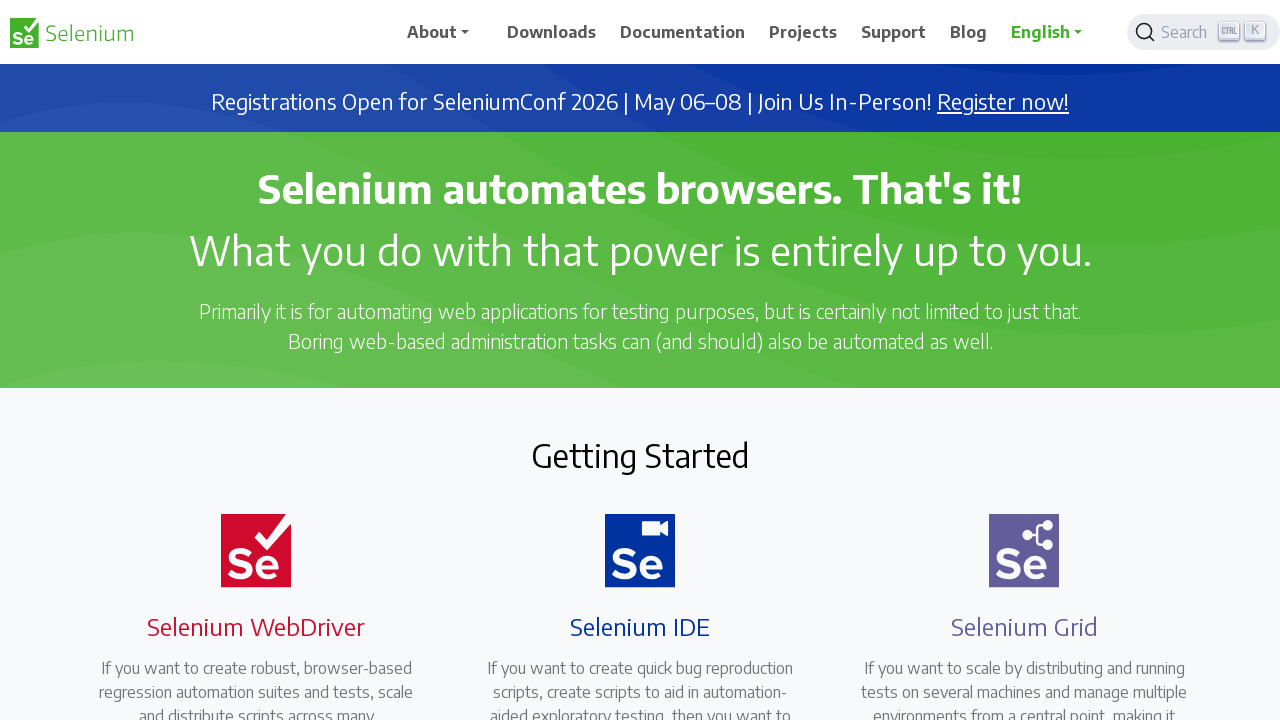

Navigated to Selenium website at http://selenium.dev
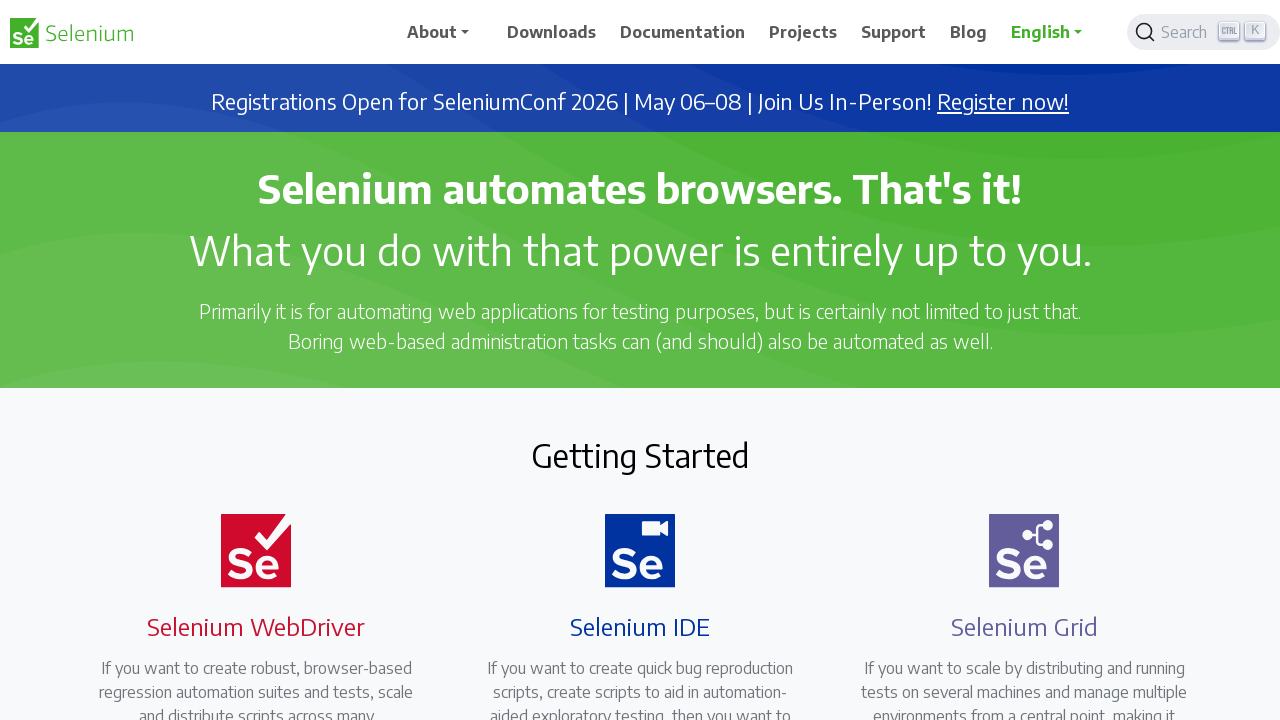

Maximized browser window
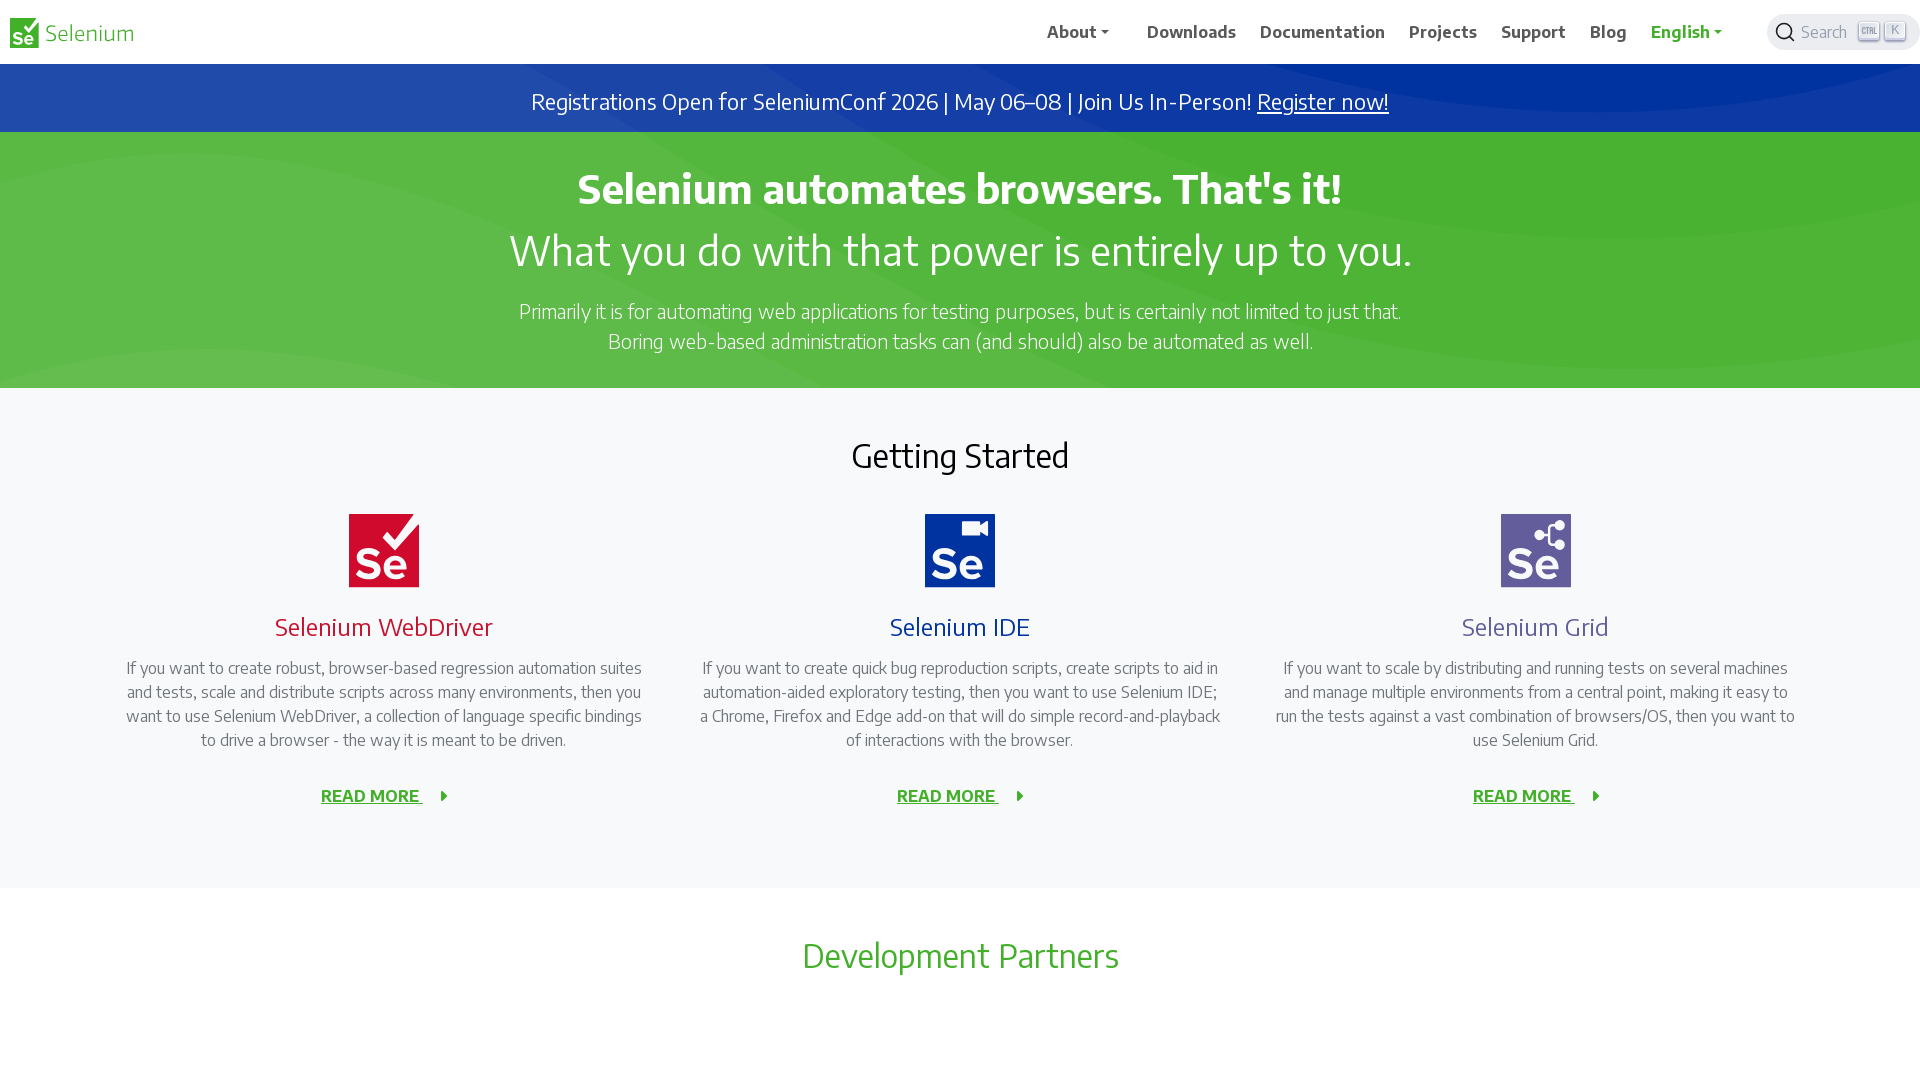

Retrieved page title: Selenium
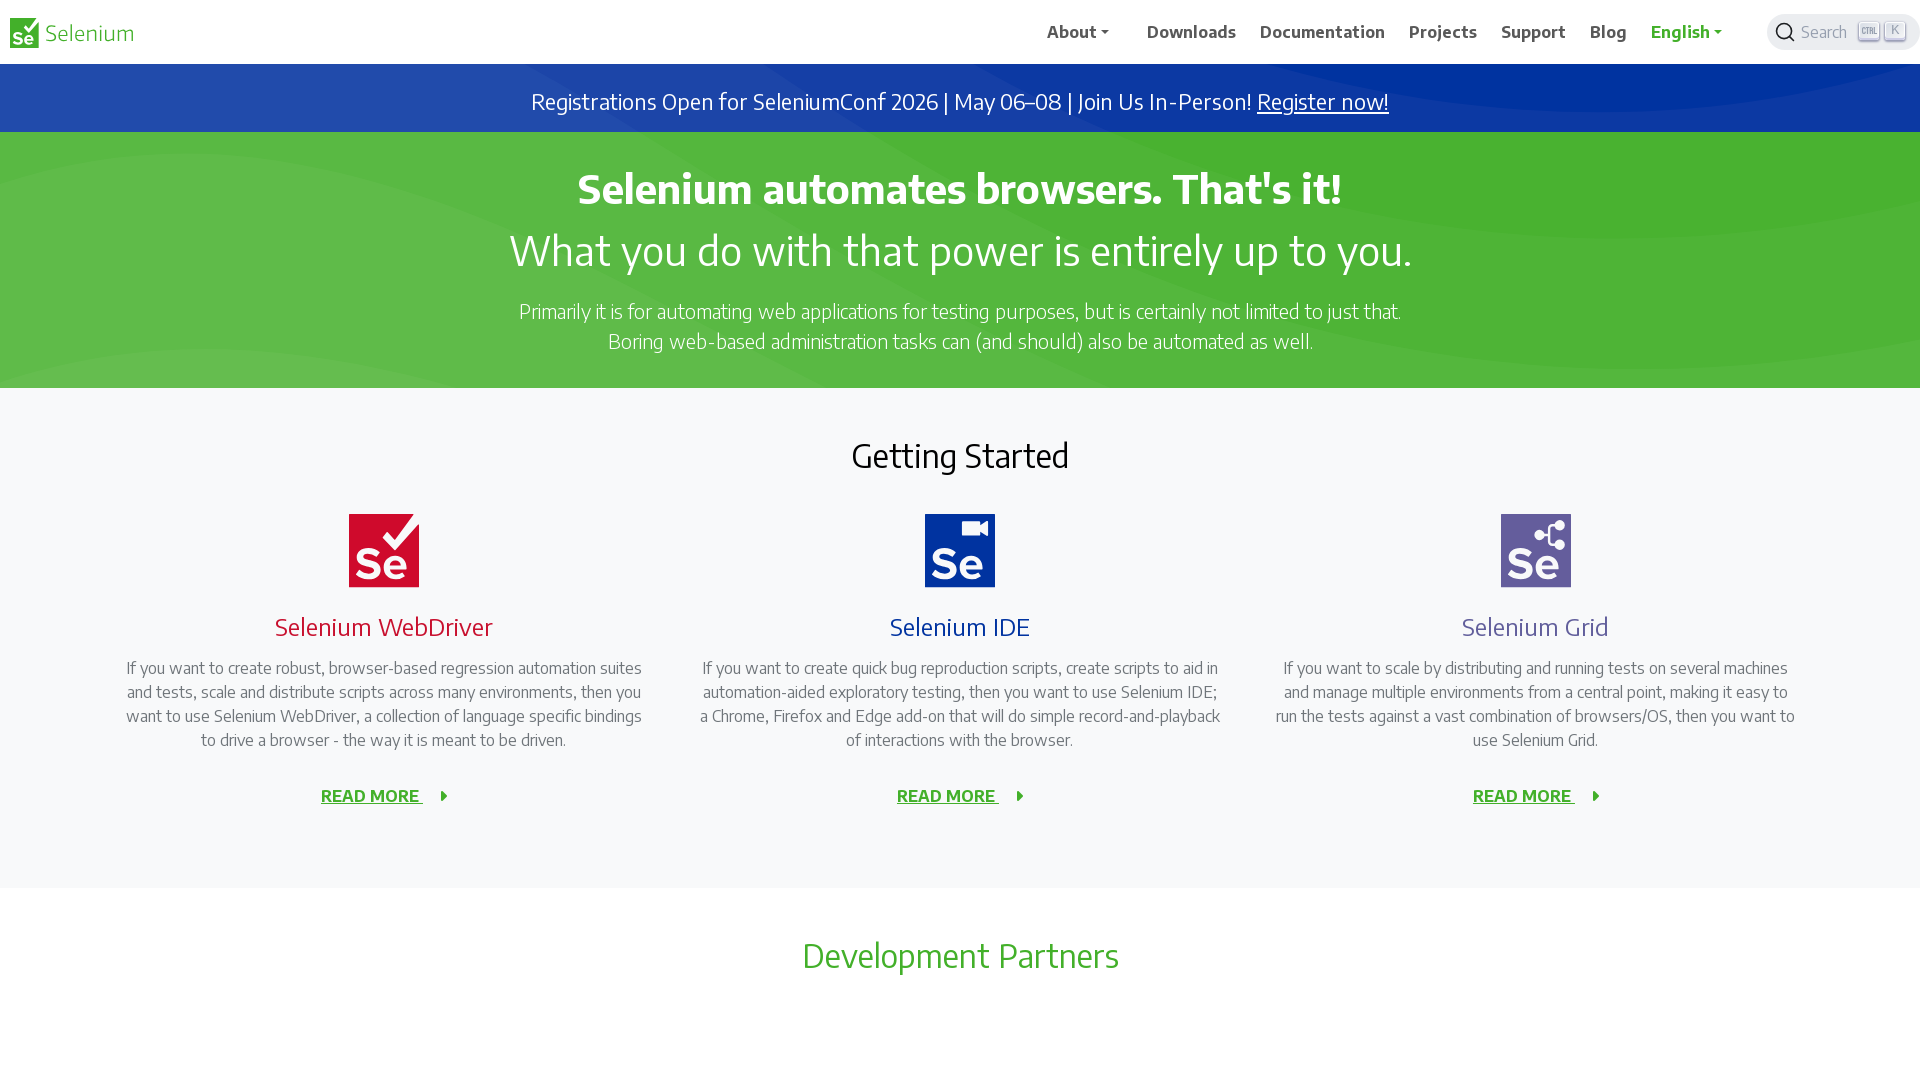

Printed page title: Selenium
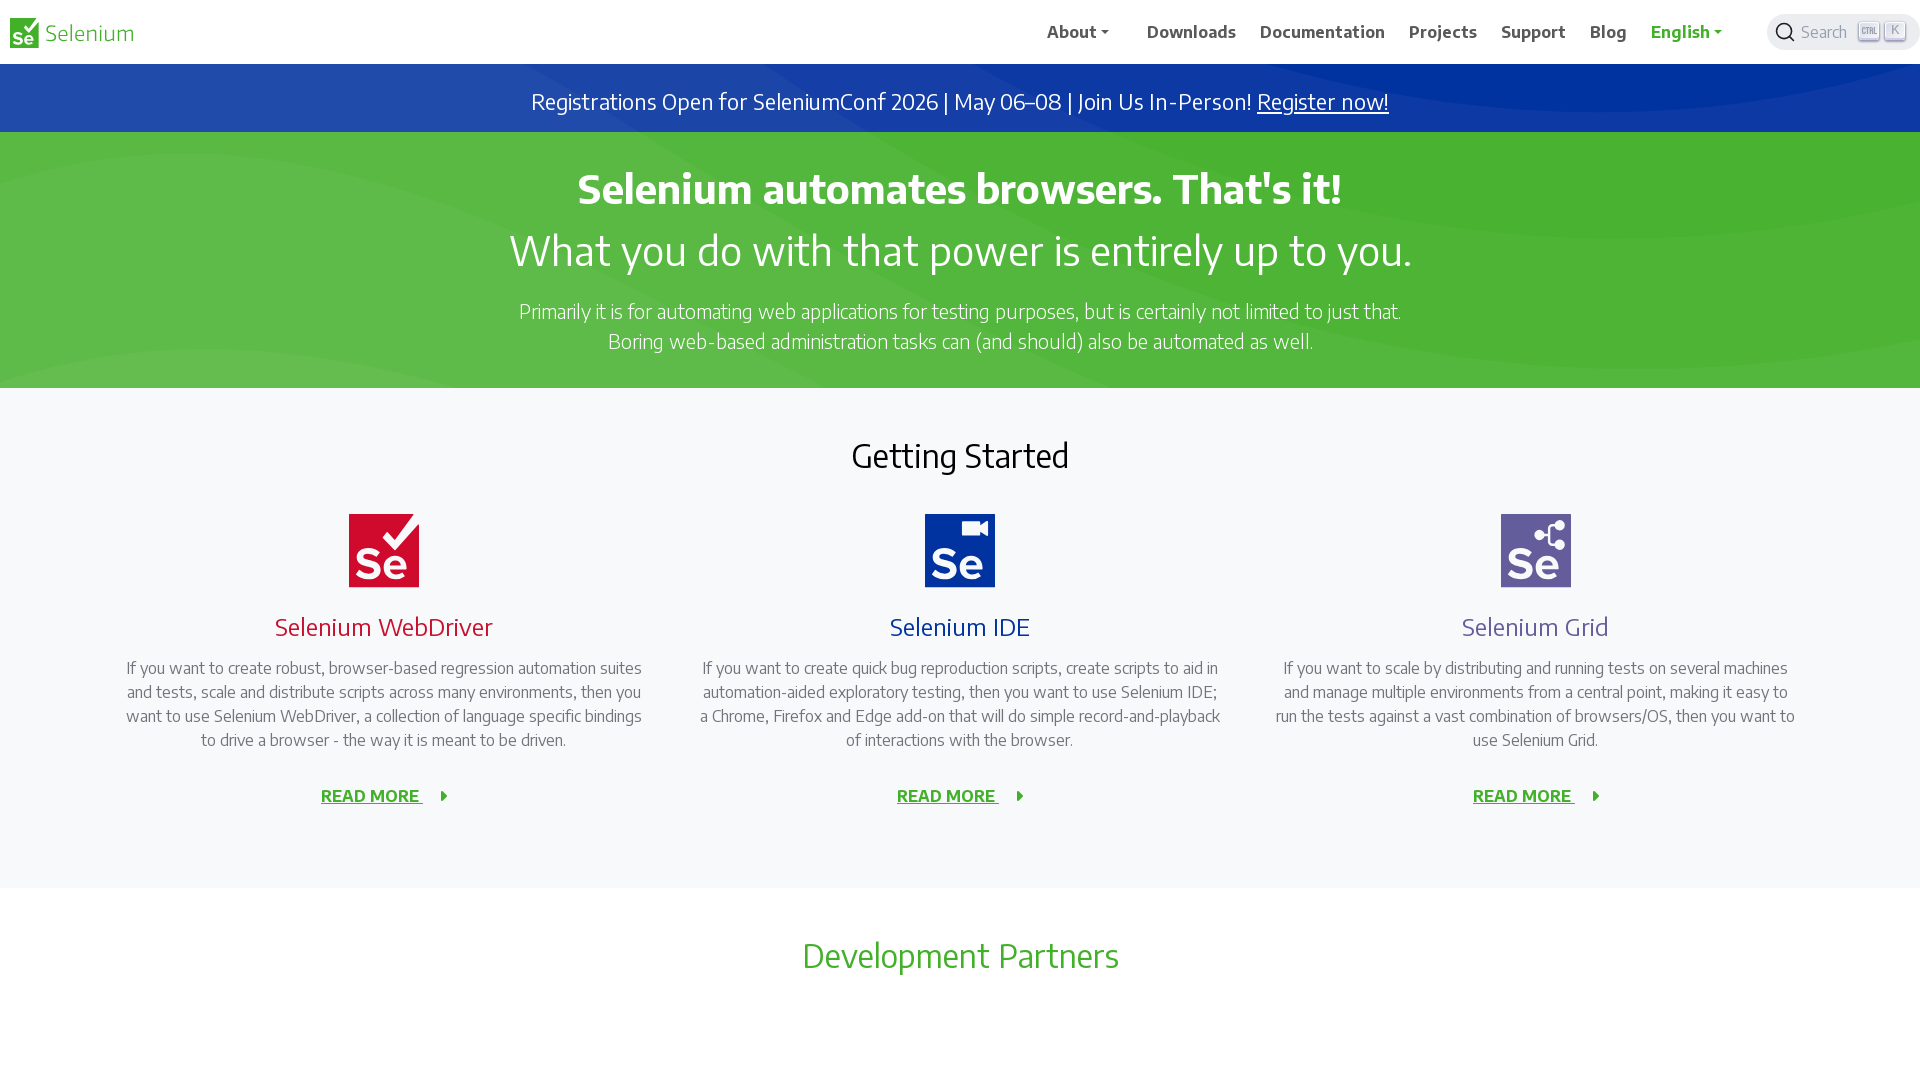

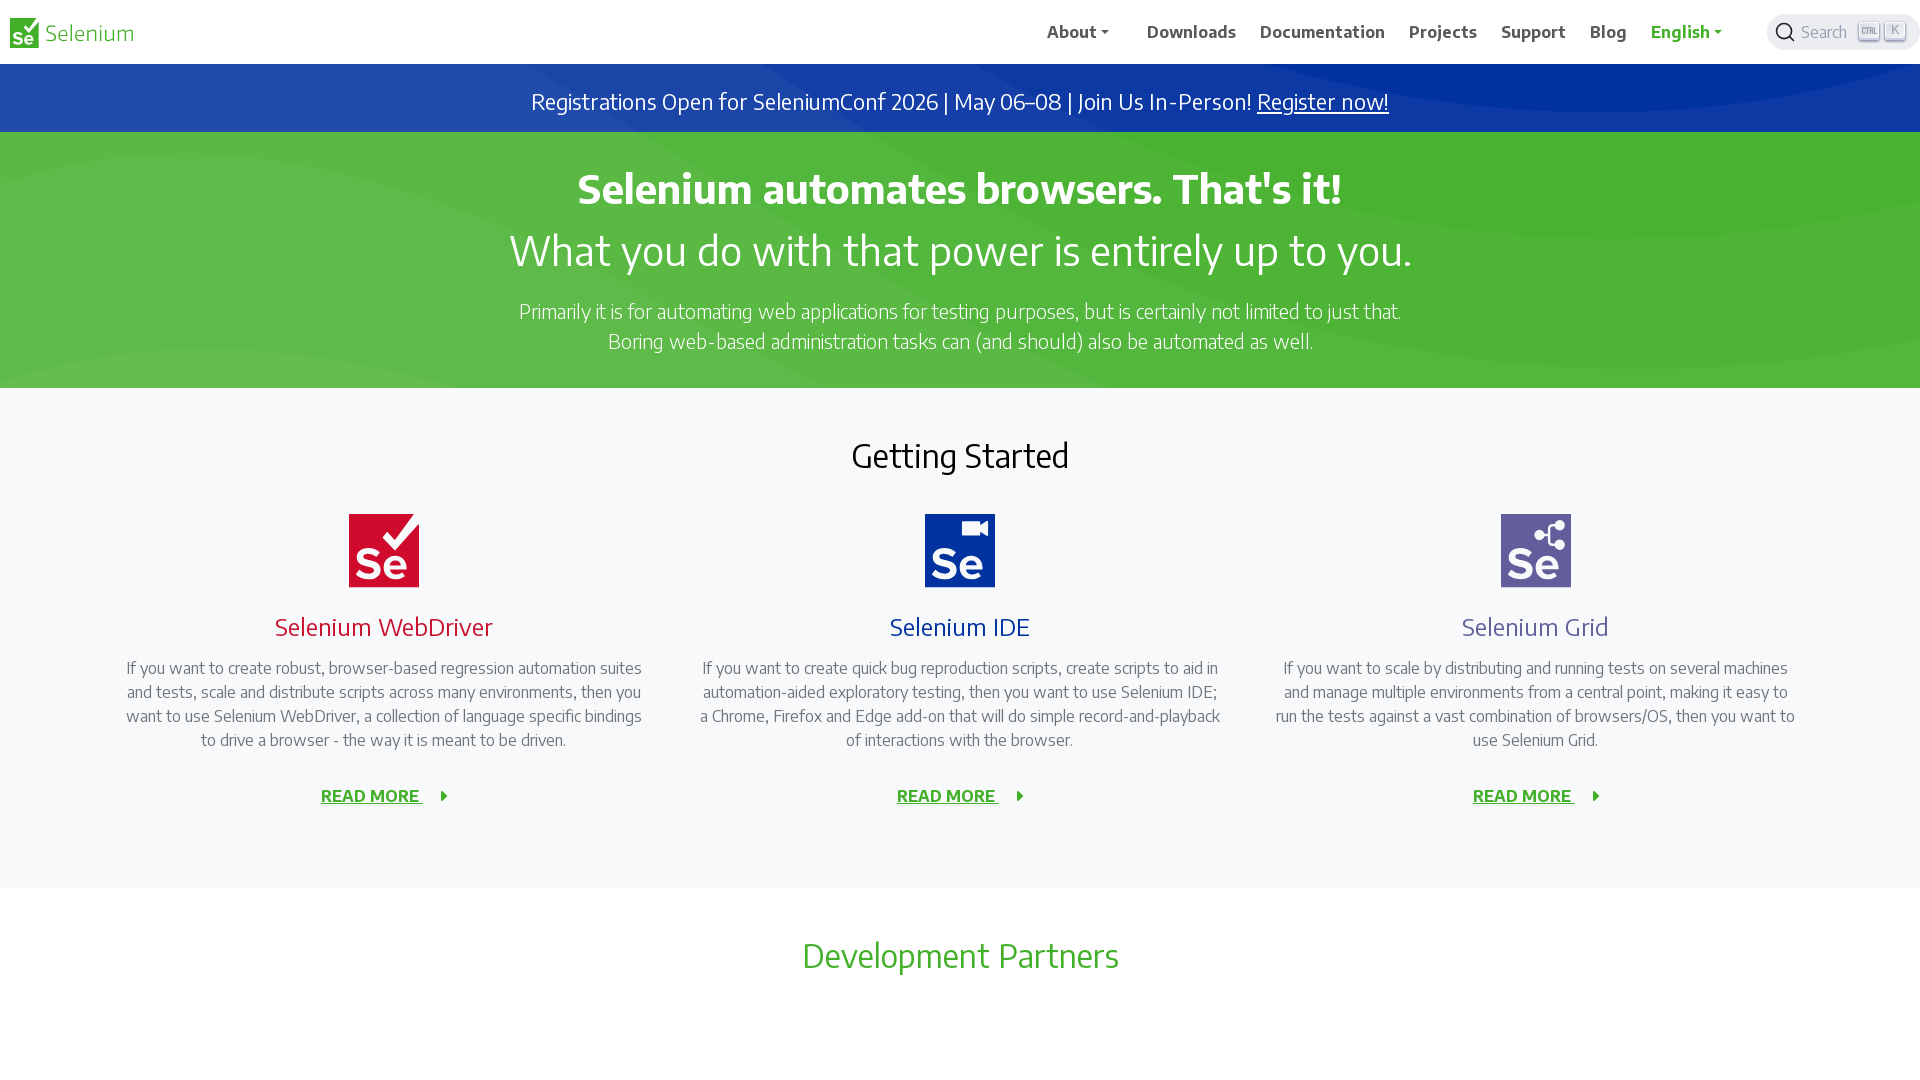